Tests enable/disable functionality by randomly clicking either enable or hide button

Starting URL: https://codenboxautomationlab.com/practice/

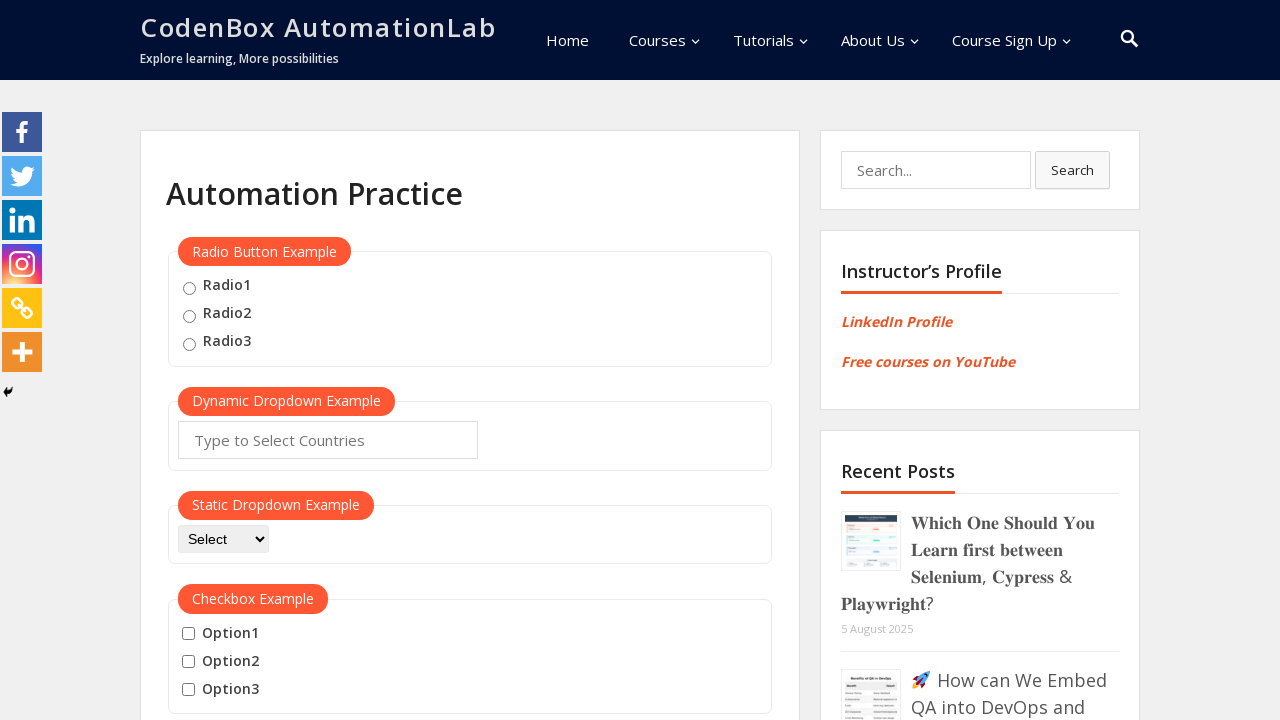

Navigated to CodeNBox automation lab practice page
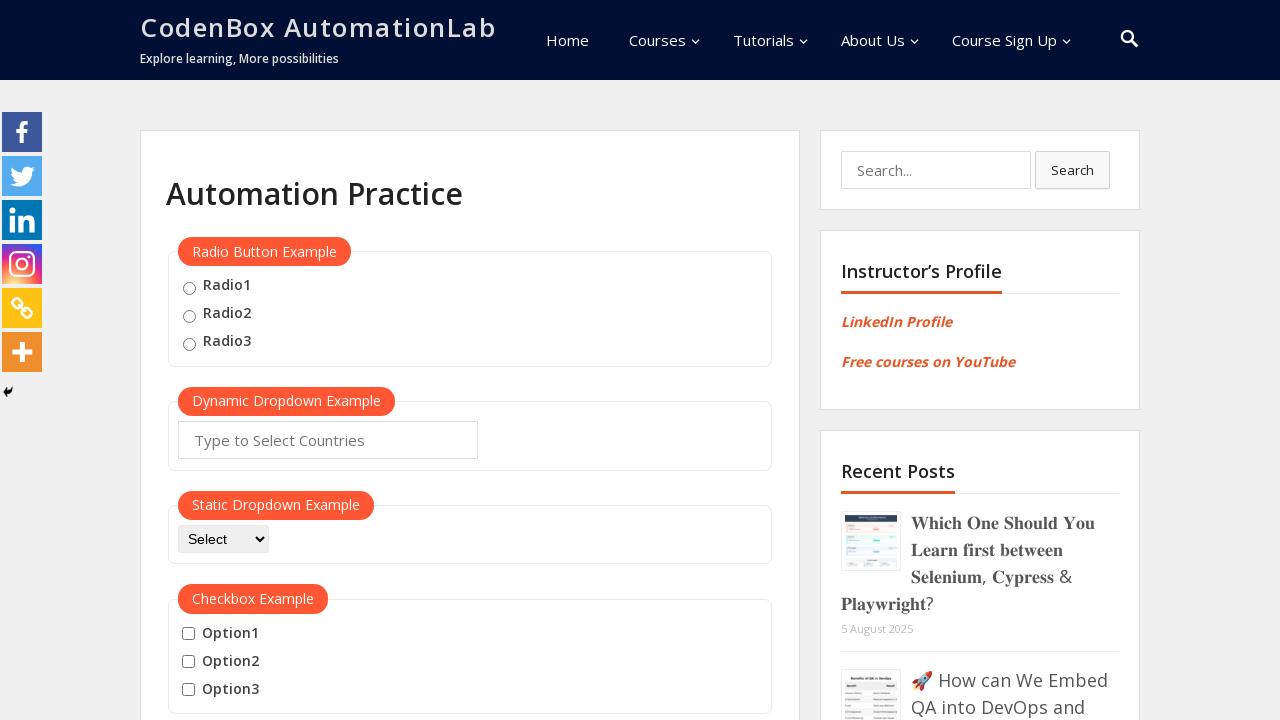

Clicked enable button to test enable/disable functionality at (297, 361) on #enabled-button
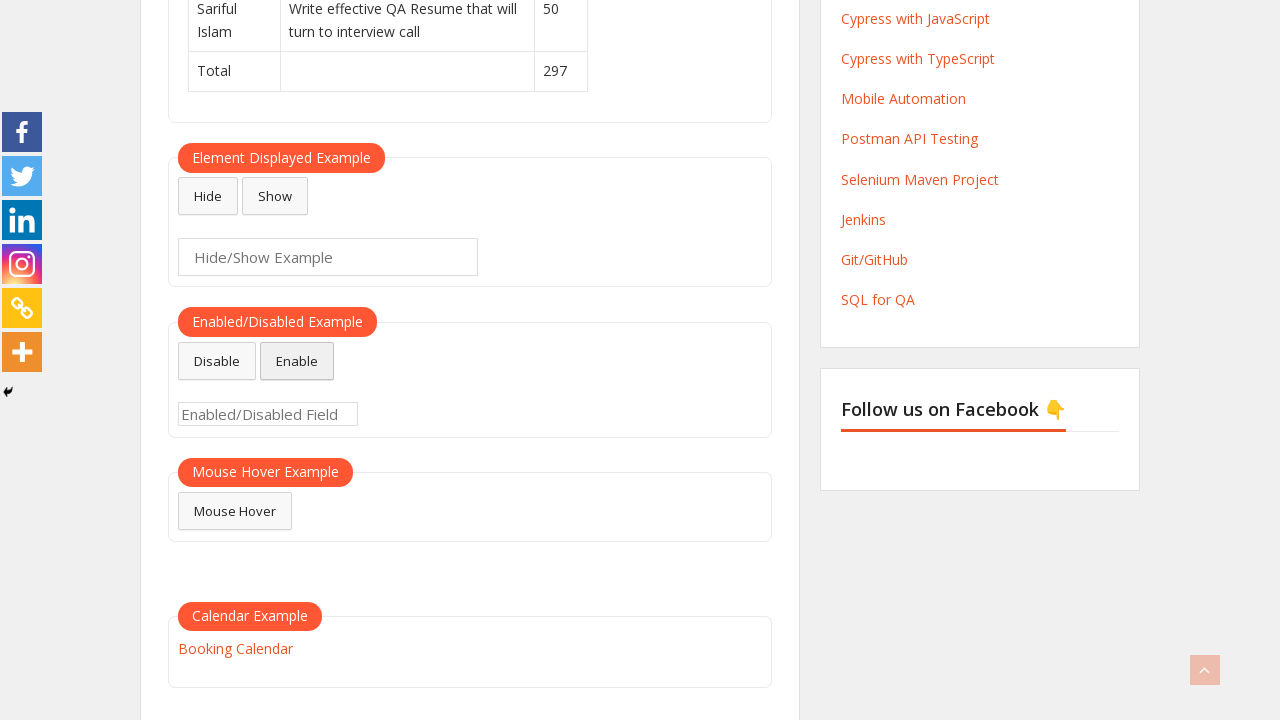

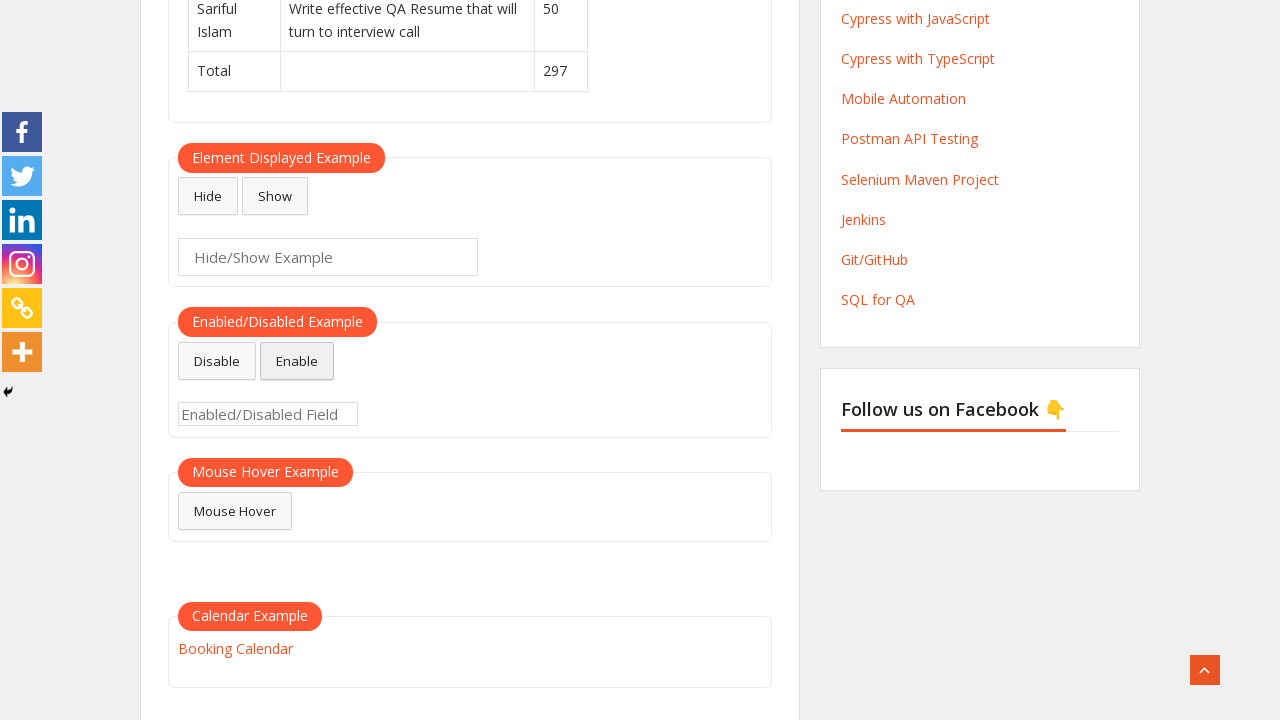